Tests explicit wait functionality by waiting for a button to become clickable, clicking it, and verifying a success message is displayed.

Starting URL: http://suninjuly.github.io/wait2.html

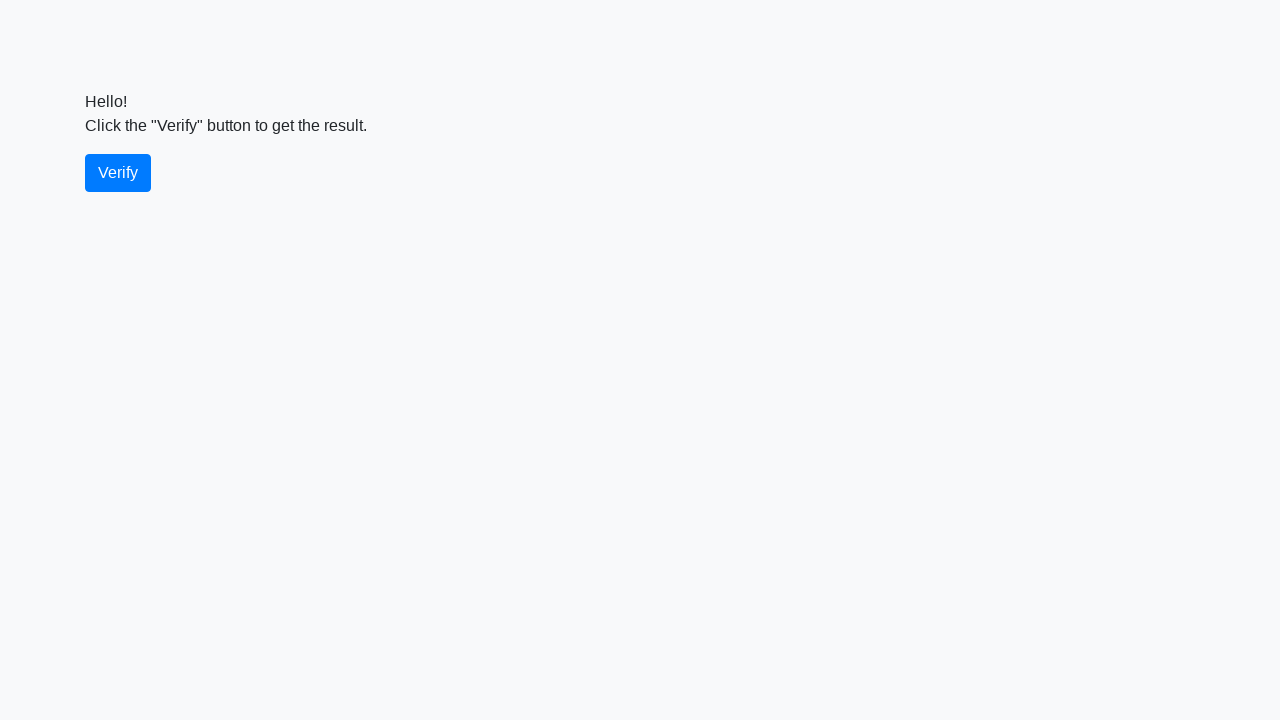

Verify button became visible
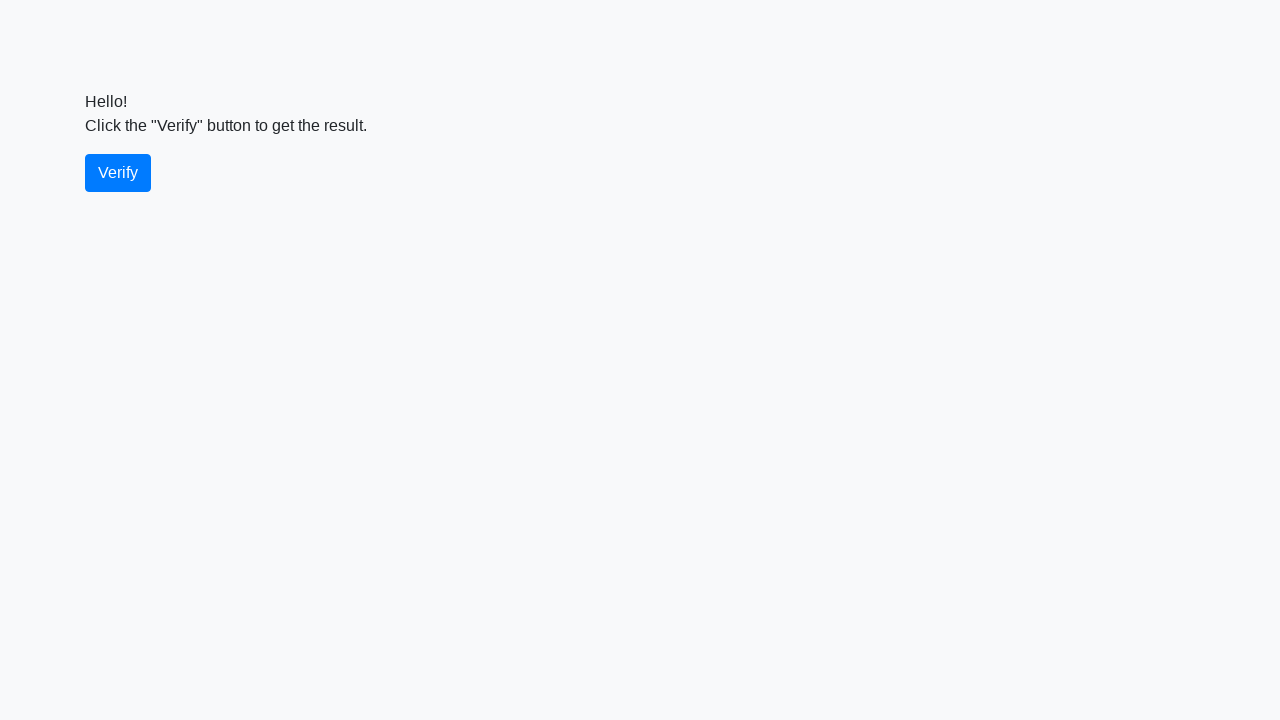

Verify button became enabled and clickable
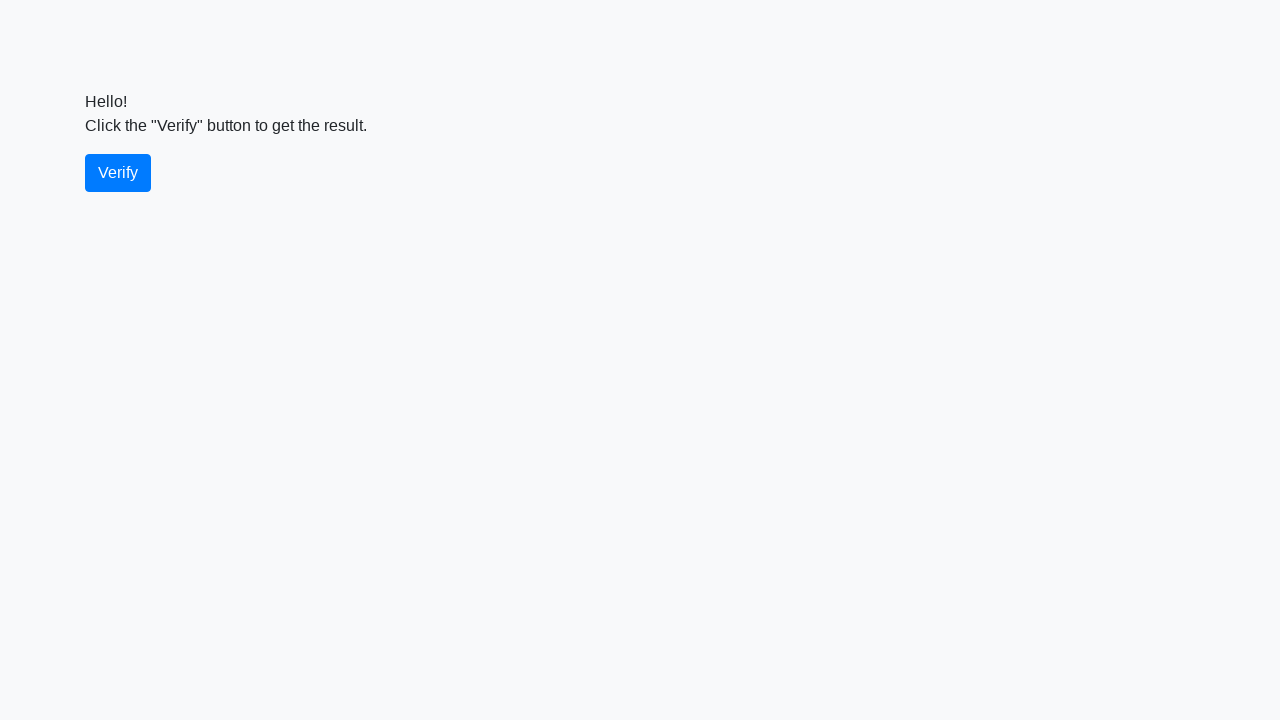

Clicked the verify button at (118, 173) on #verify
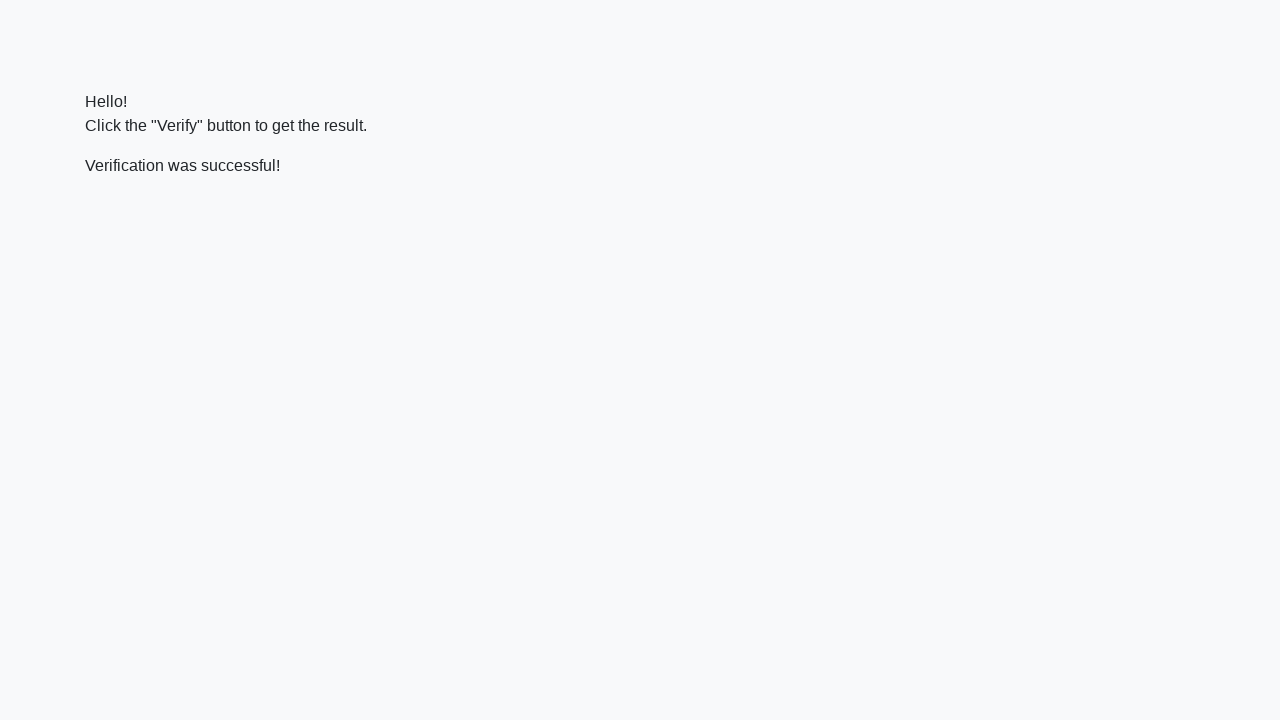

Success message appeared on page
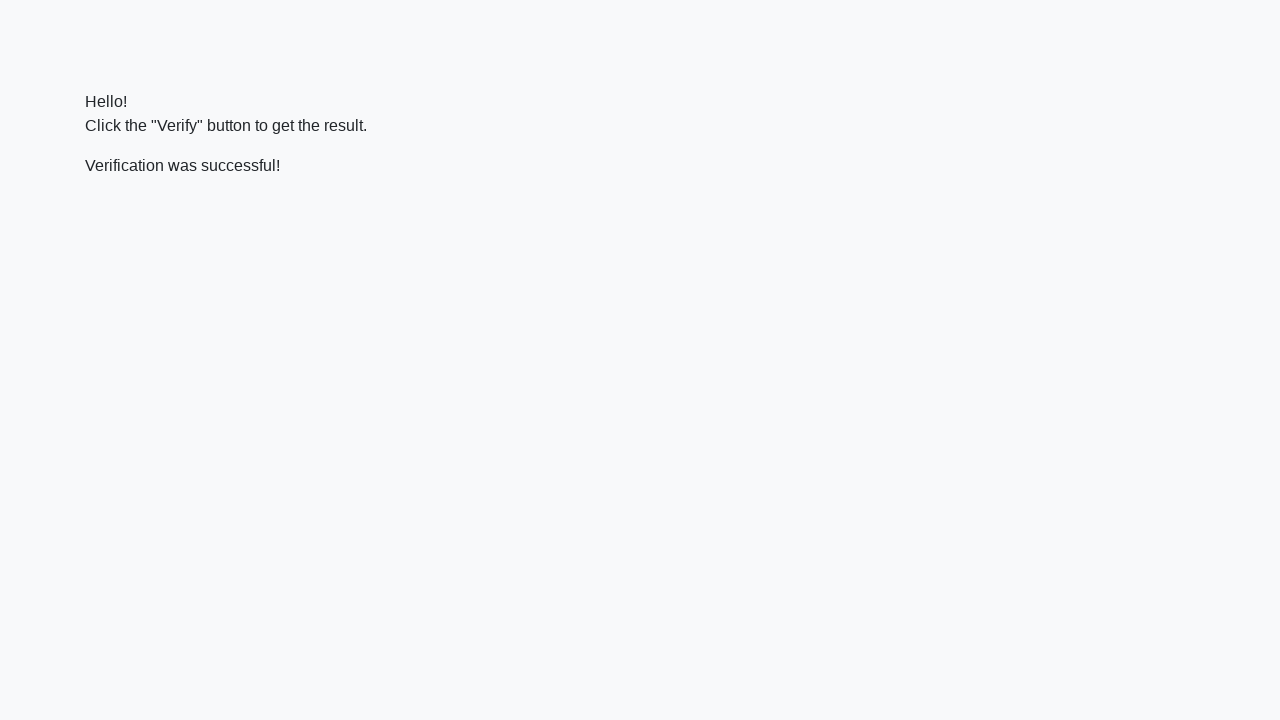

Verified success message contains 'successful'
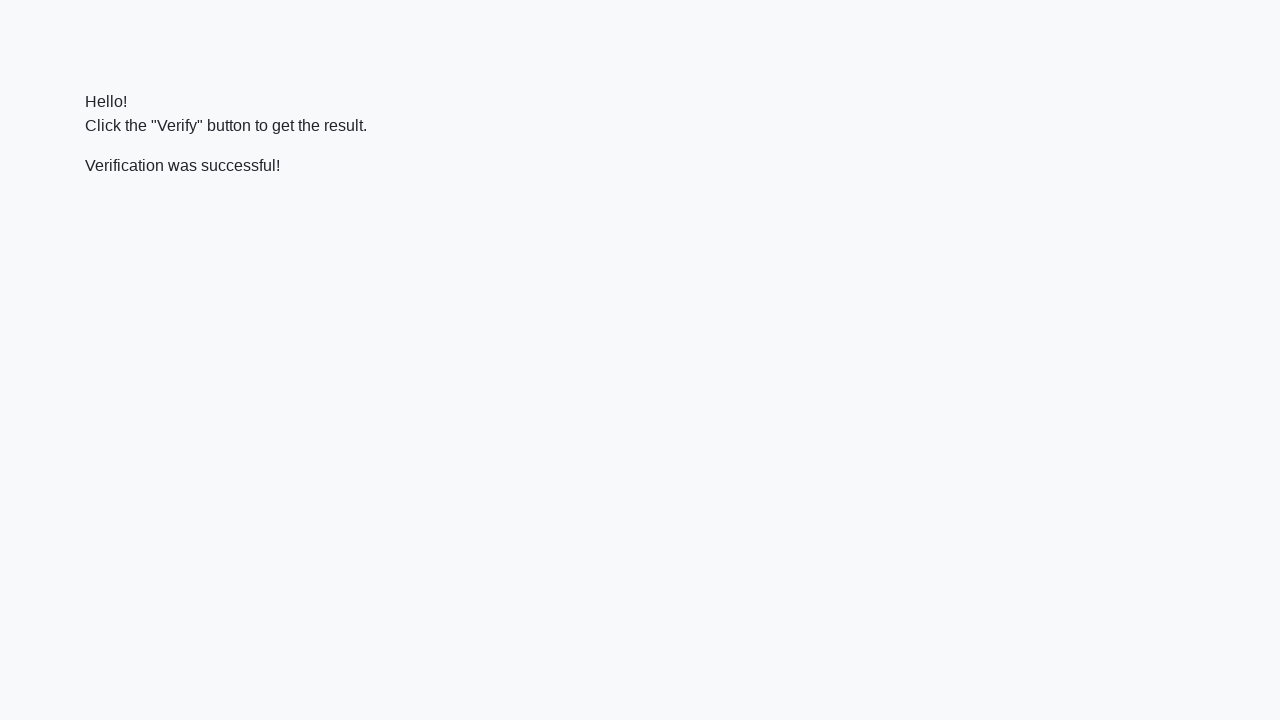

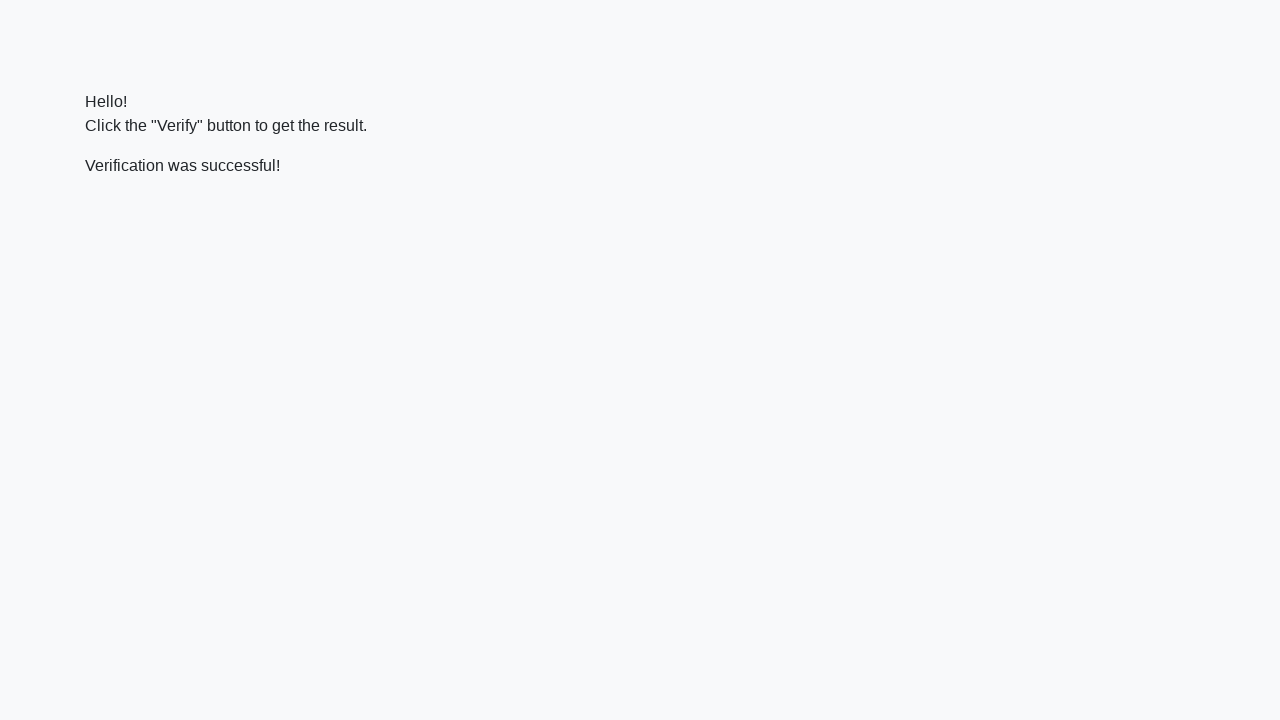